Tests YouTube video playback by navigating to a specific video and clicking the play button to start playback

Starting URL: https://youtu.be/dQw4w9WgXcQ

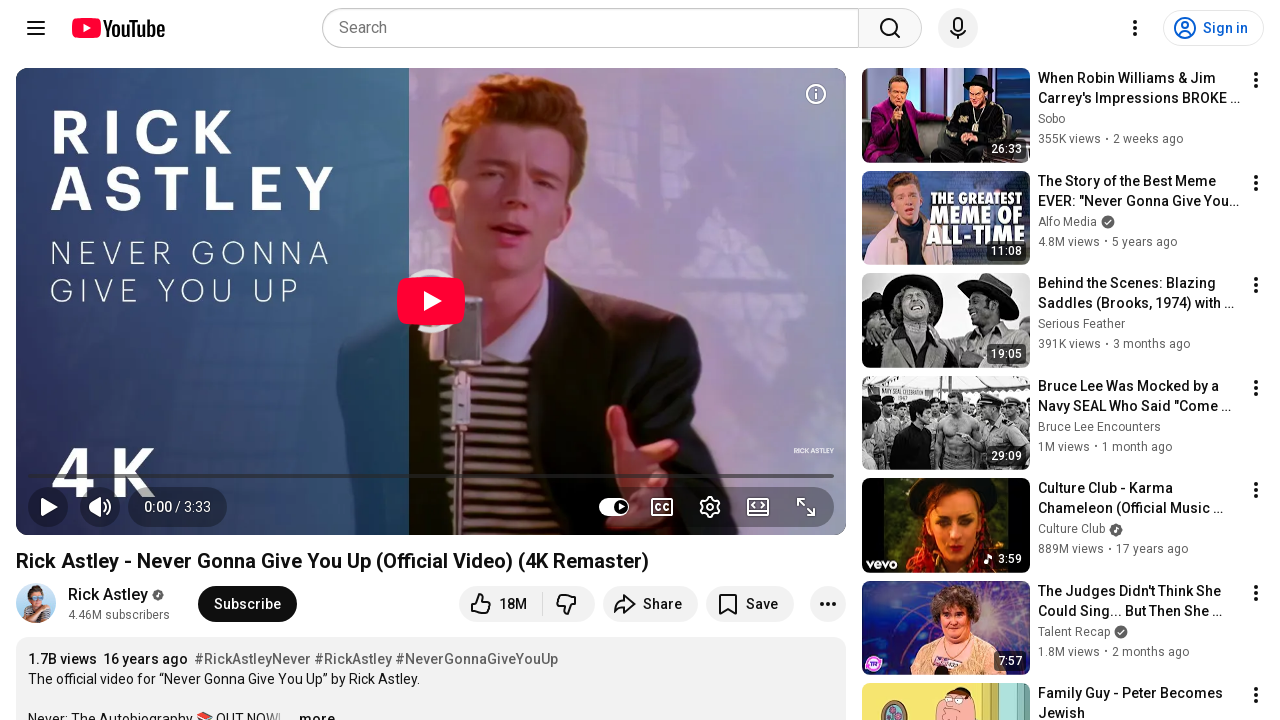

YouTube video player loaded and play button is visible
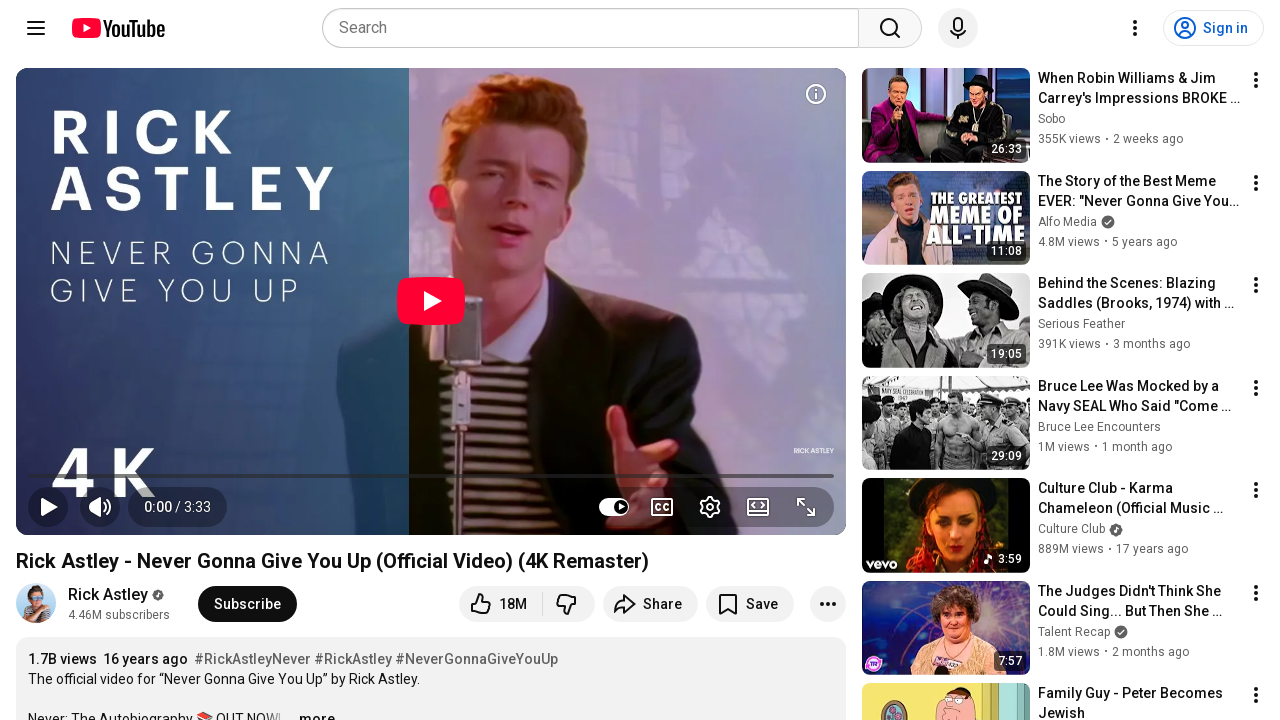

Clicked the play button to start video playback at (48, 507) on .ytp-play-button
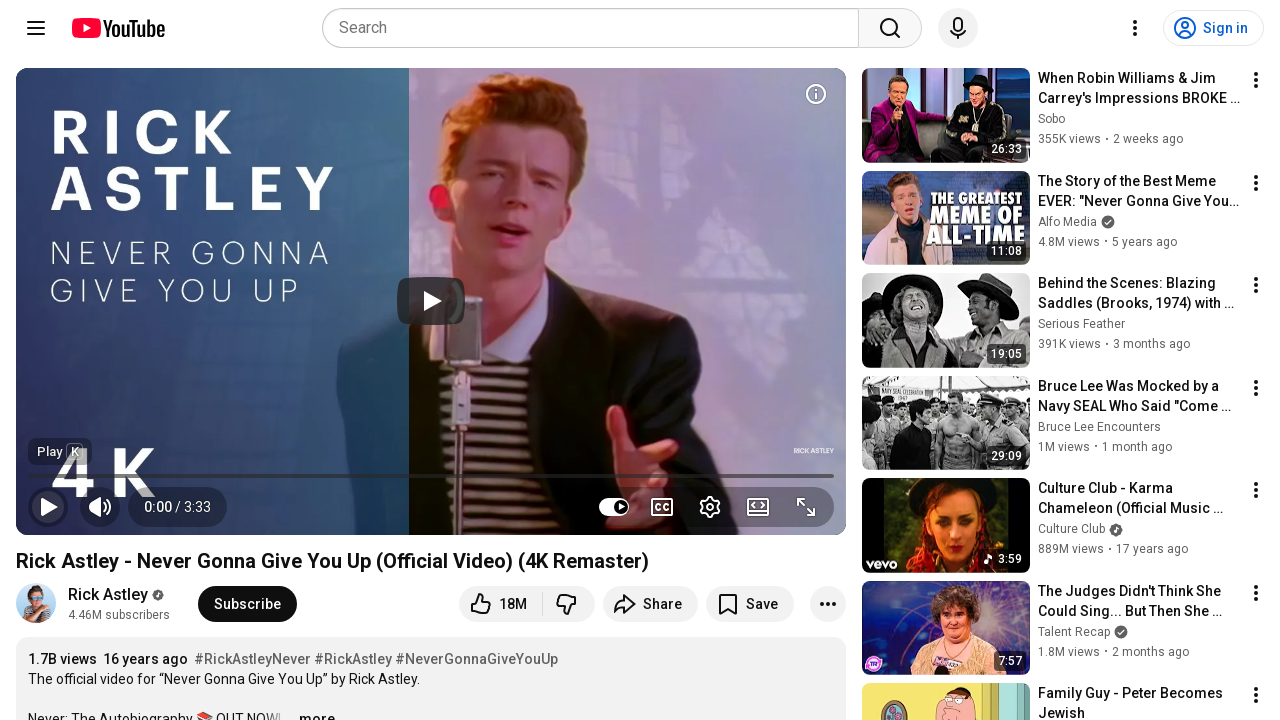

Waited 3 seconds for video to start playing
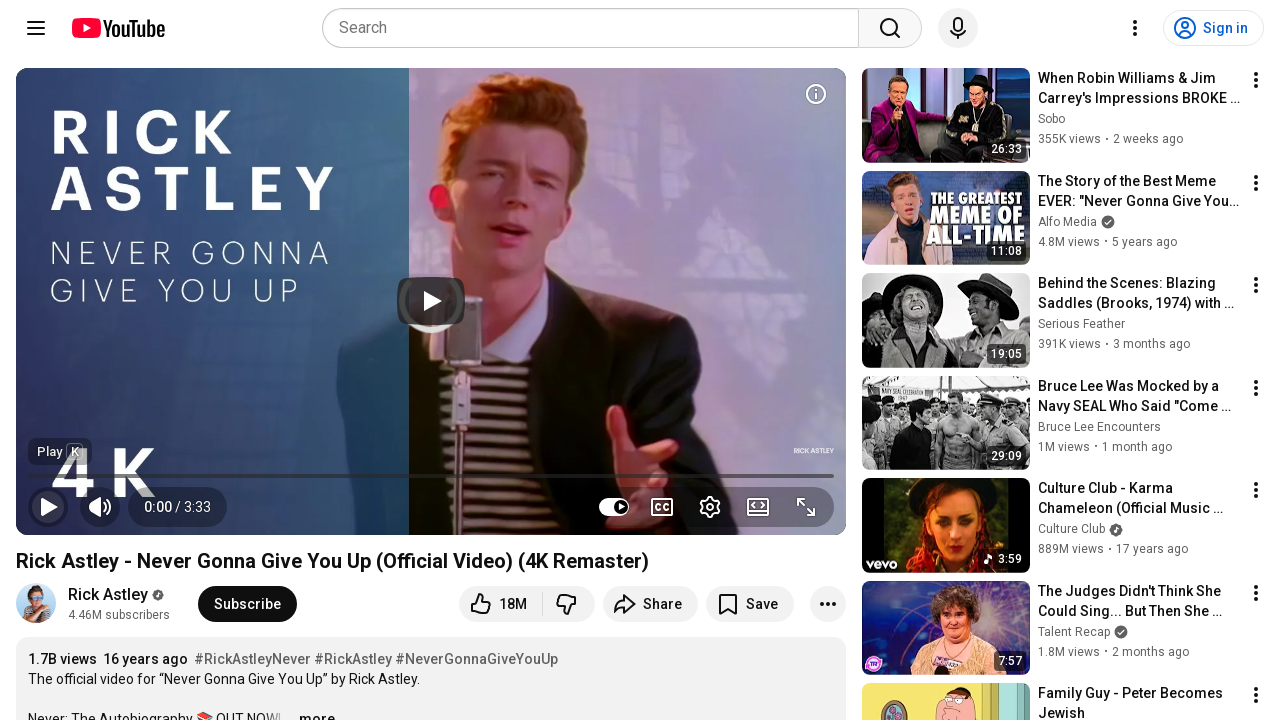

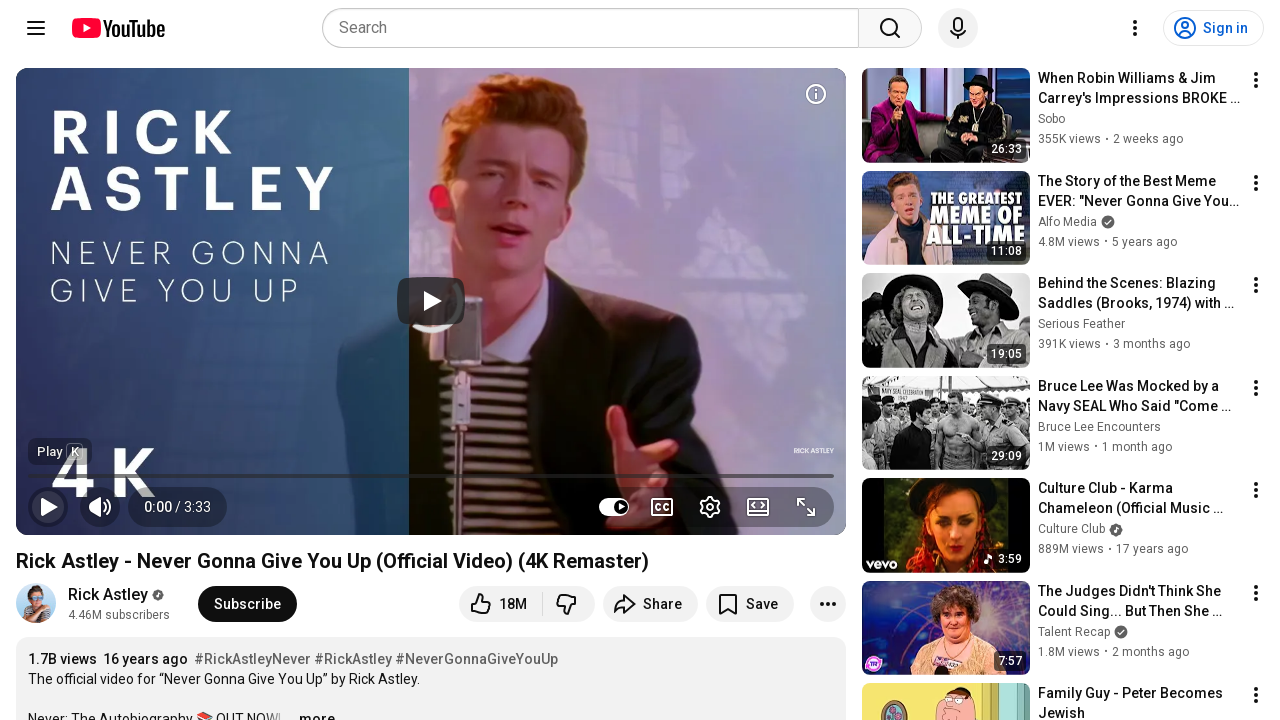